Tests drag and drop functionality within an iframe by dragging an element from source to target location

Starting URL: https://www.jqueryui.com/droppable/

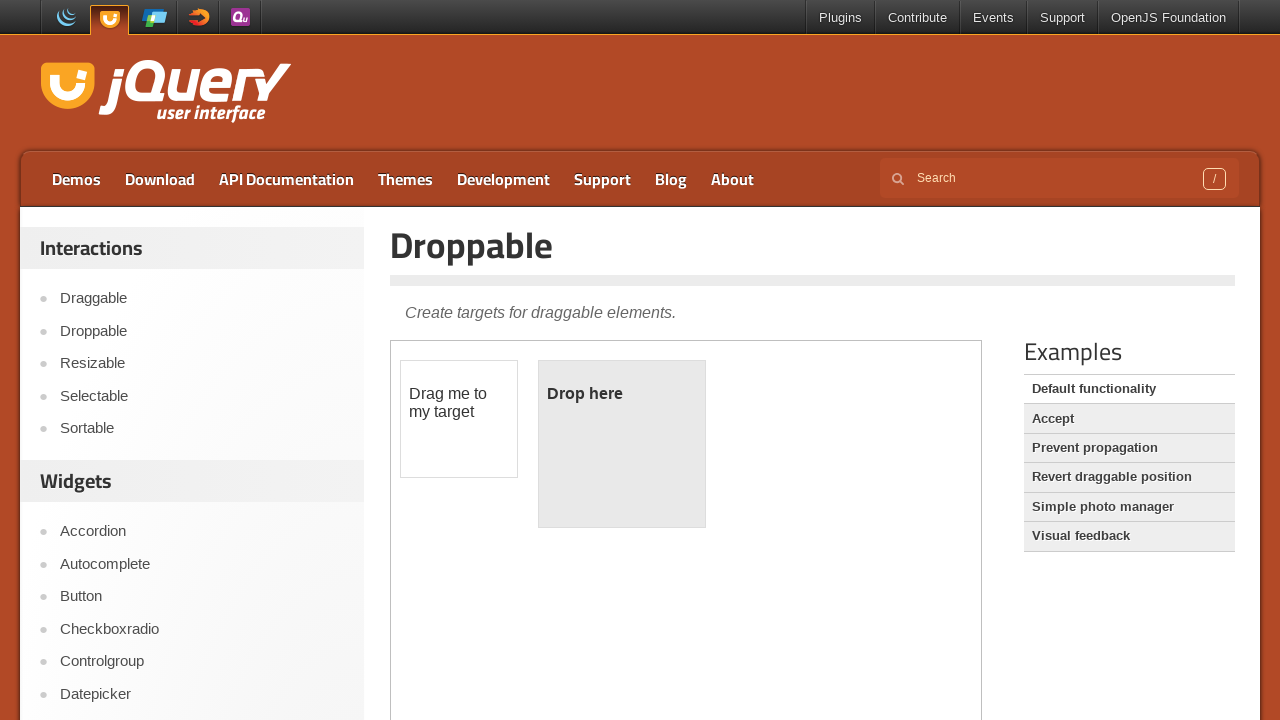

Located the demo iframe containing drag and drop elements
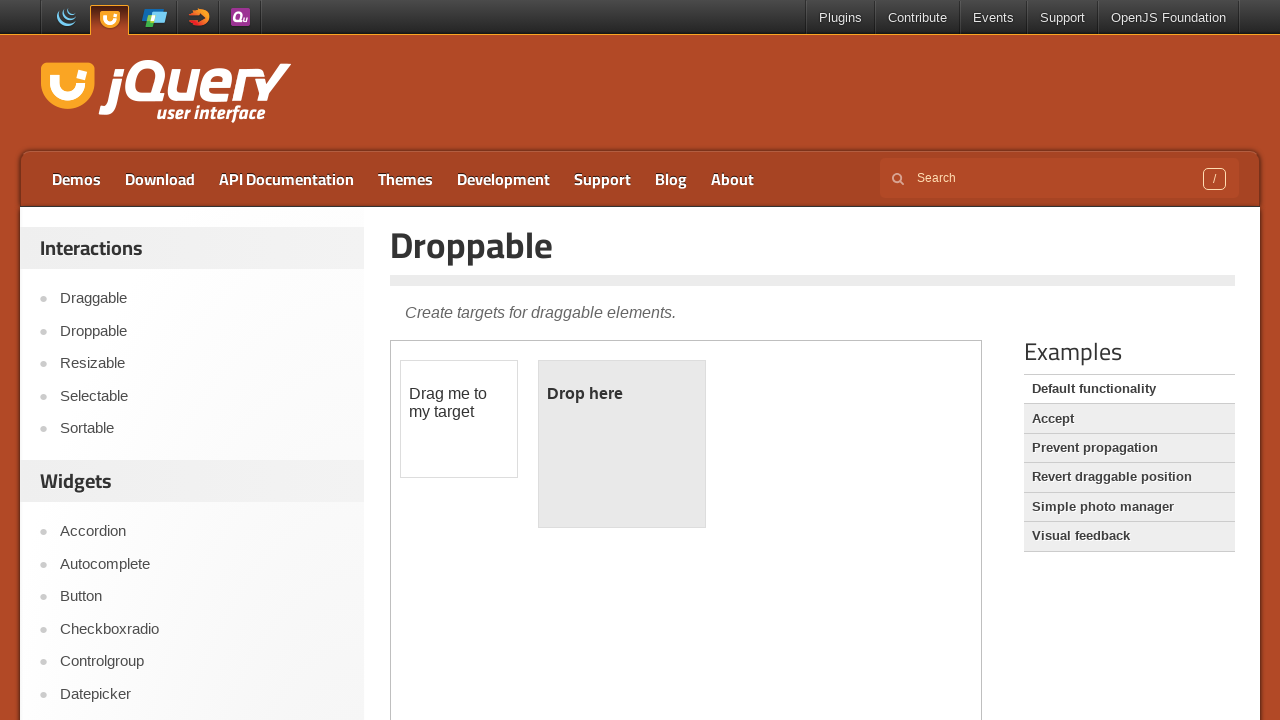

Located the draggable source element within the iframe
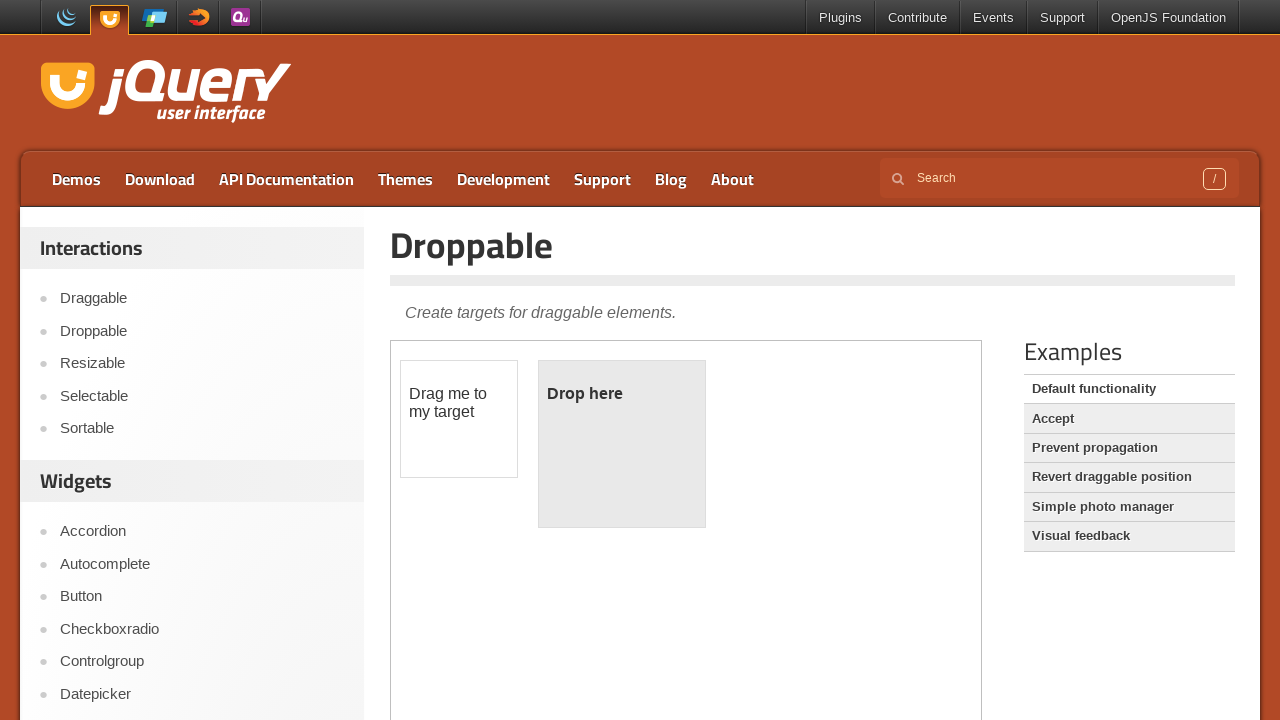

Located the droppable target element within the iframe
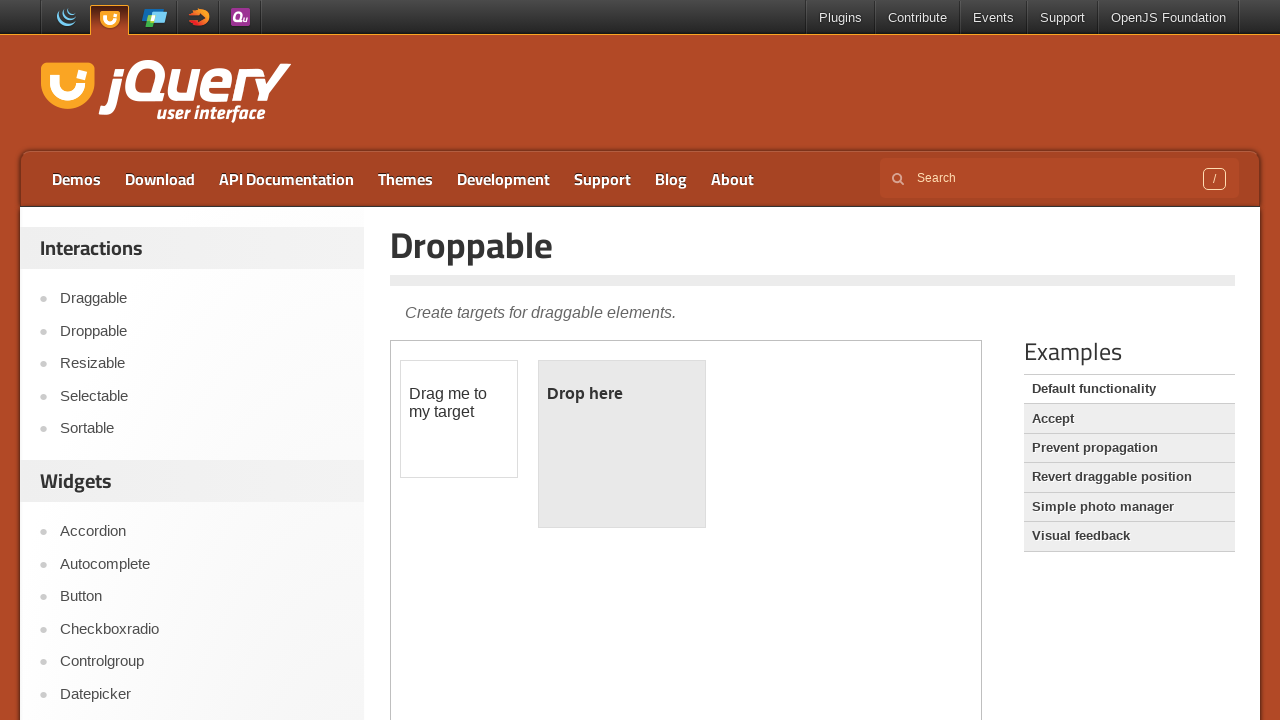

Dragged source element to target element within the iframe at (622, 444)
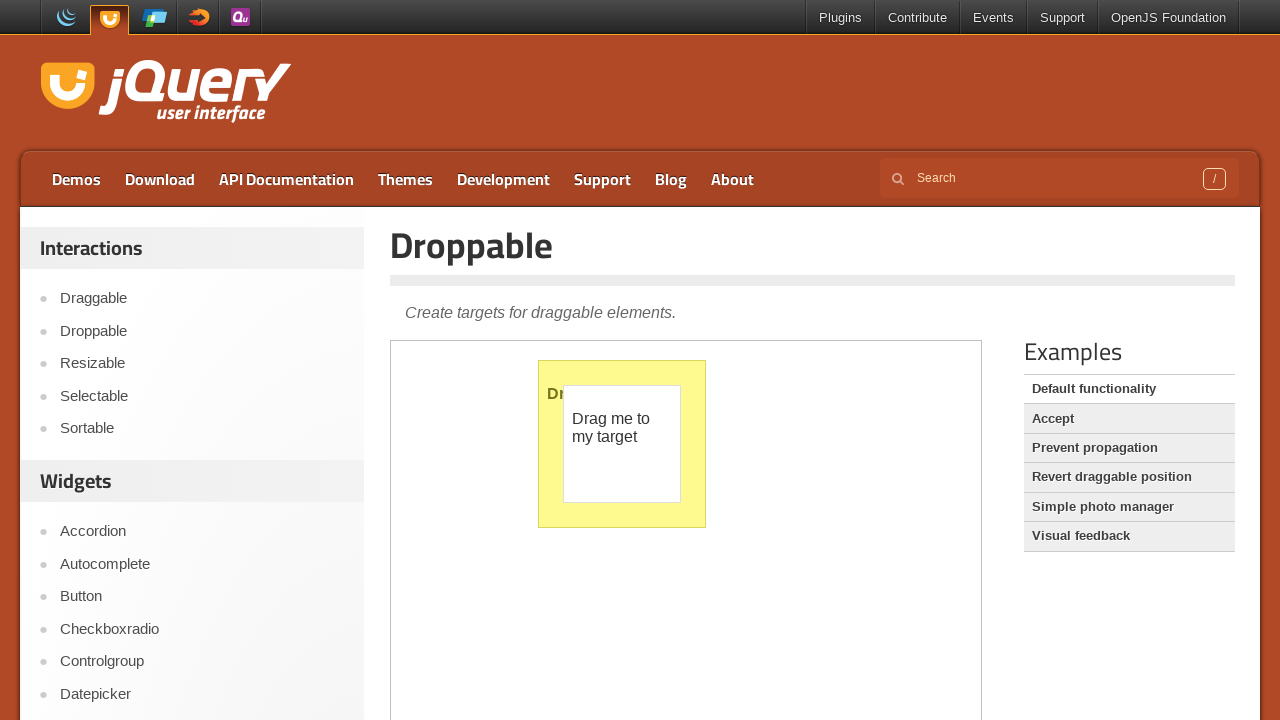

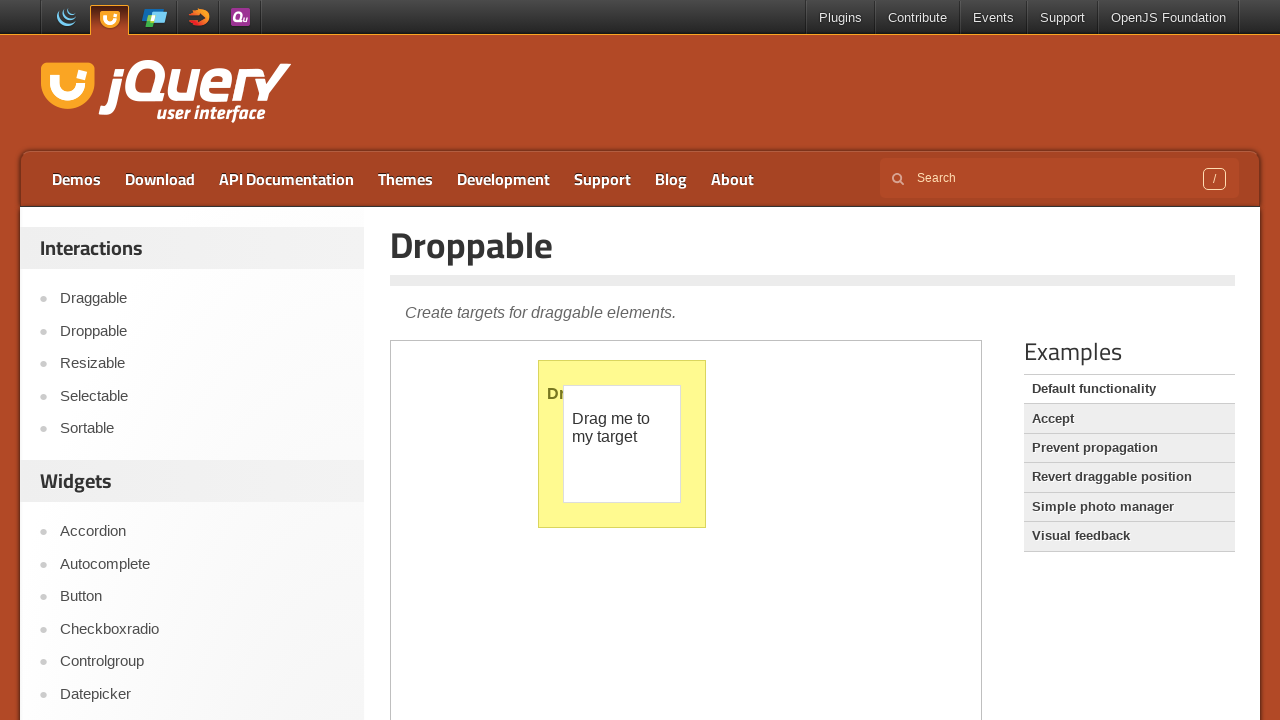